Tests clicking "What's the Tomatometer" link navigates to about page

Starting URL: https://www.rottentomatoes.com/

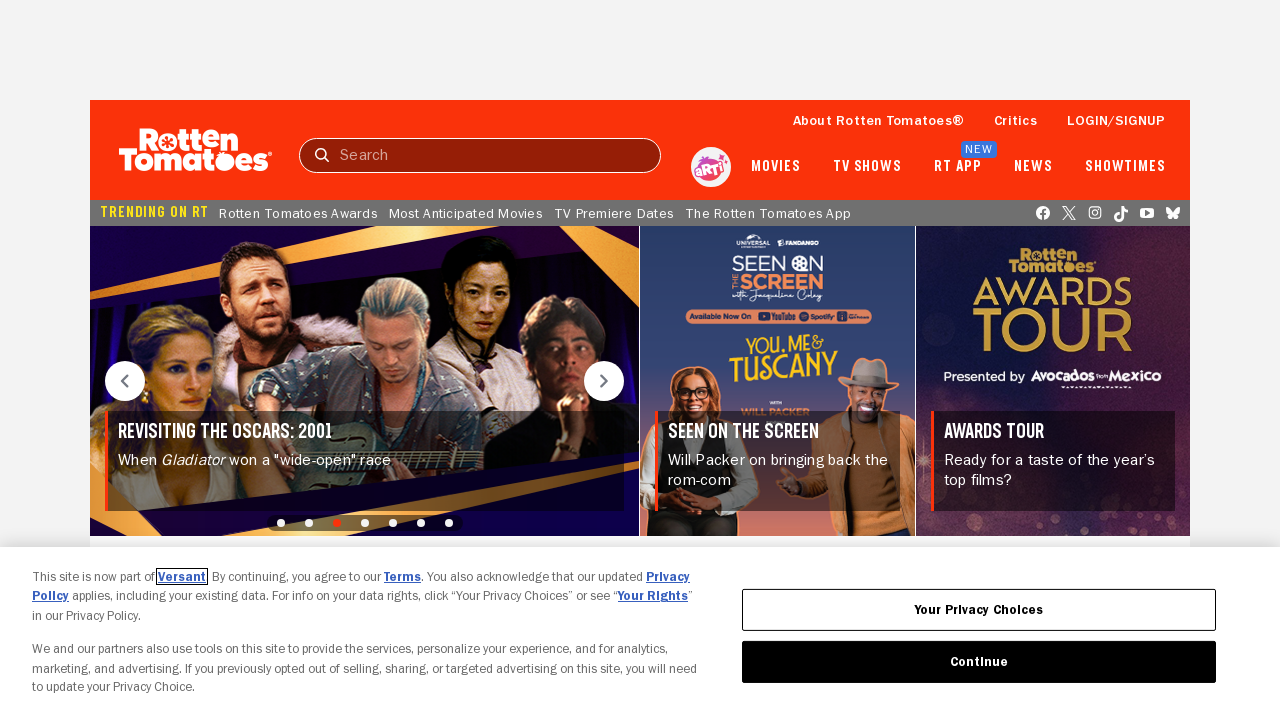

Clicked 'What's the Tomatometer' link in header at (878, 120) on [data-qa='header:link-whats-tmeter']
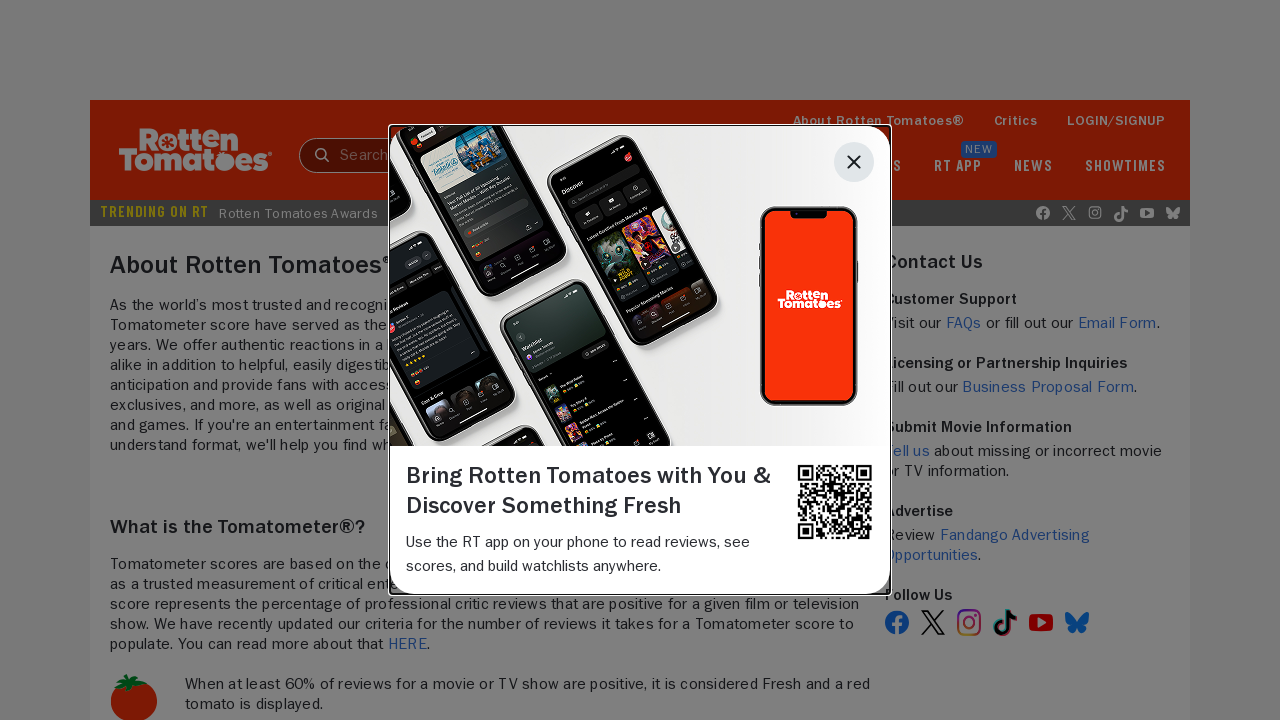

About page main content loaded
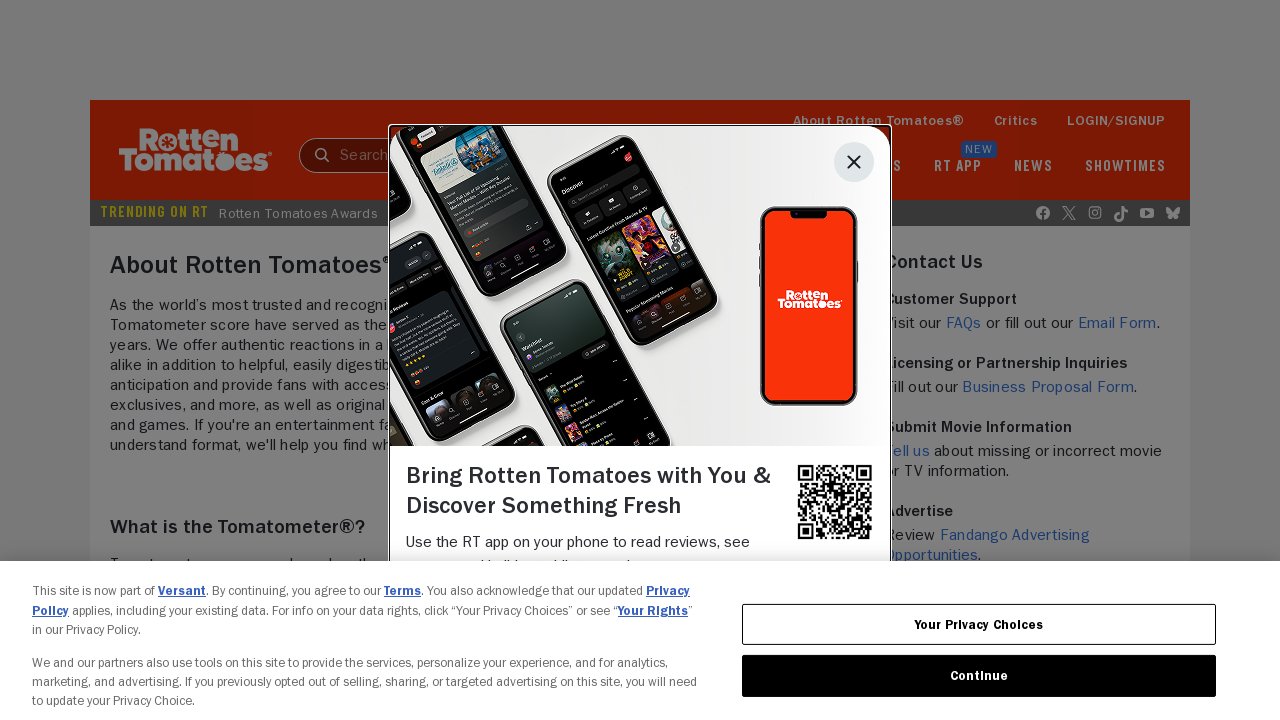

Tomatometer section loaded on about page
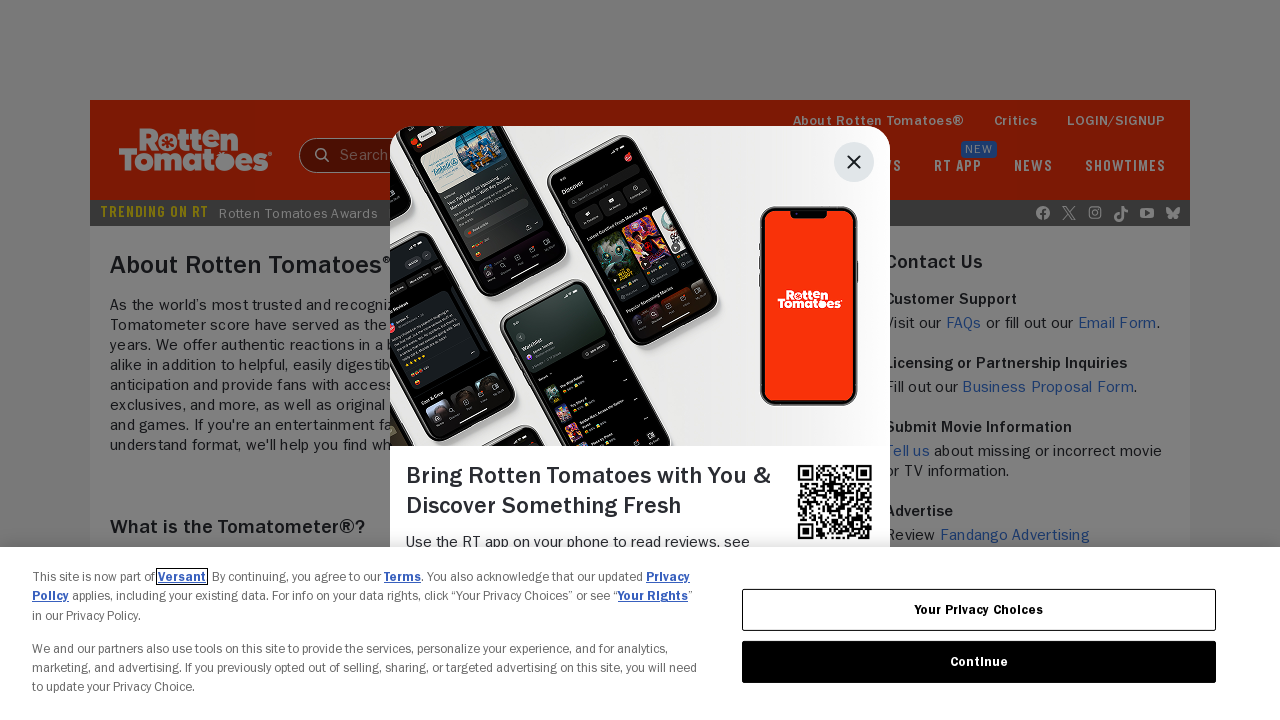

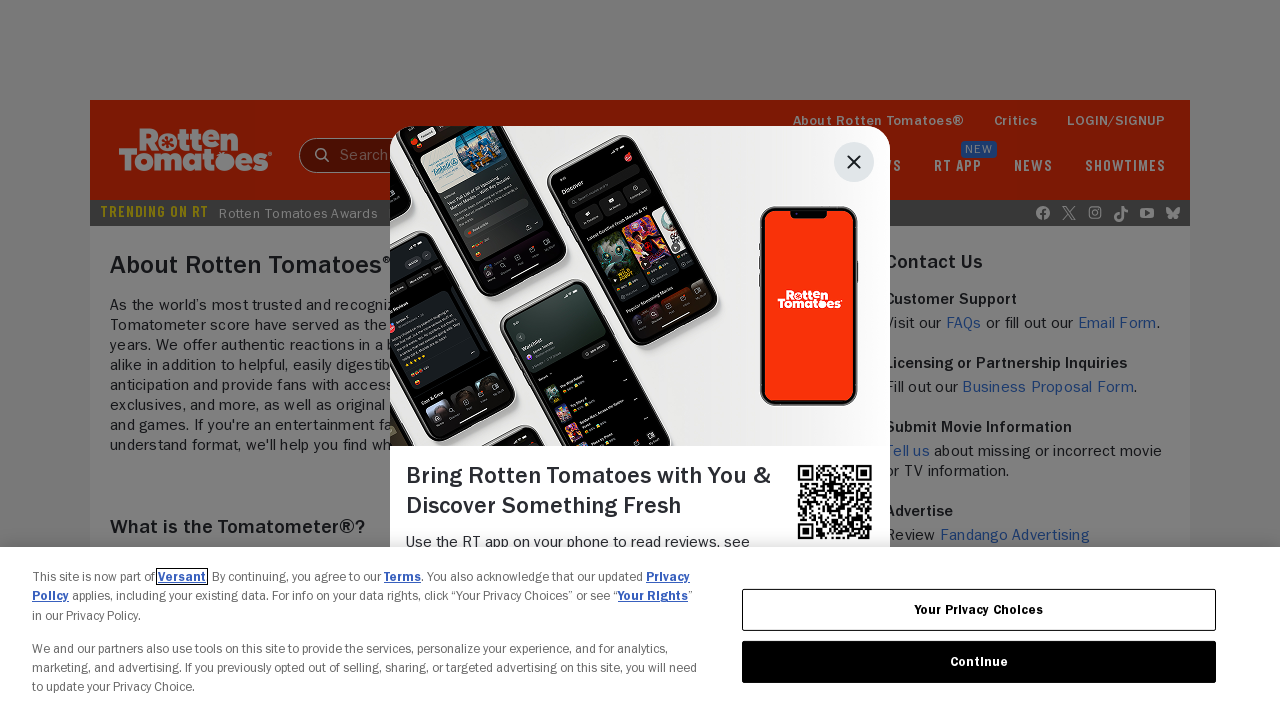